Tests deleting a todo item by hovering over it and clicking the destroy button

Starting URL: https://demo.playwright.dev/todomvc/#/

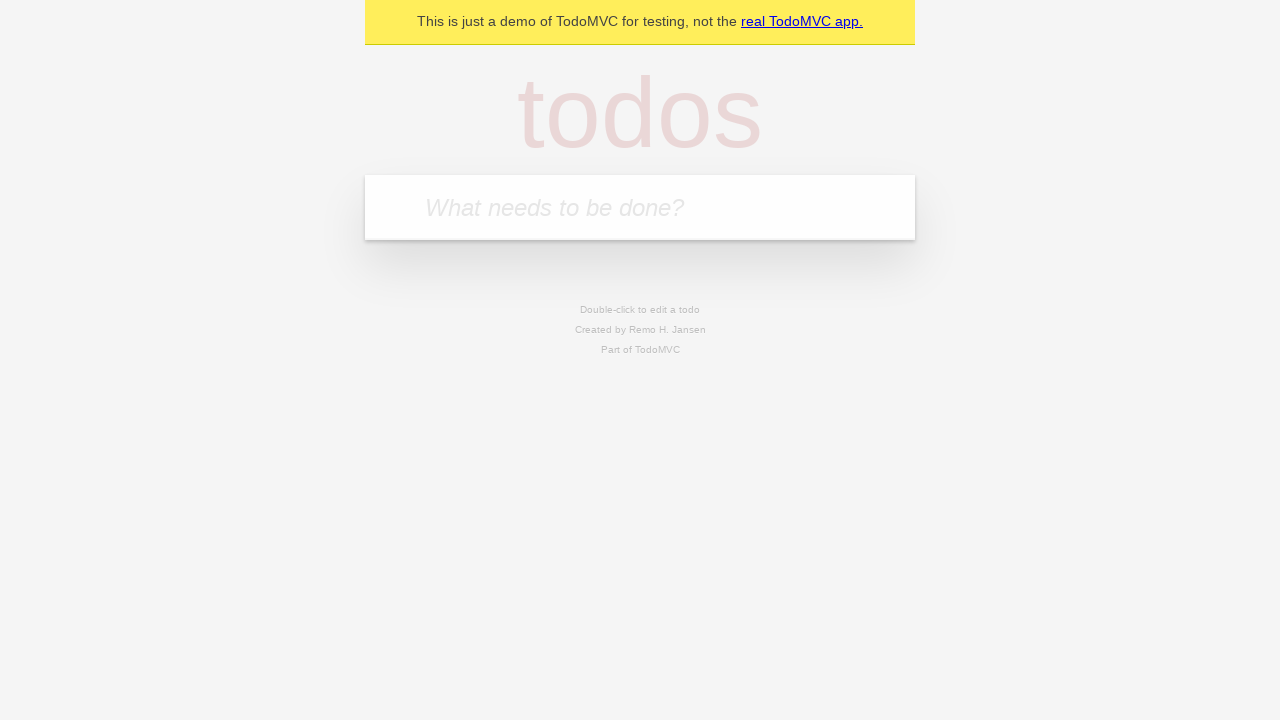

Filled new todo input with 'Task to delete' on .new-todo
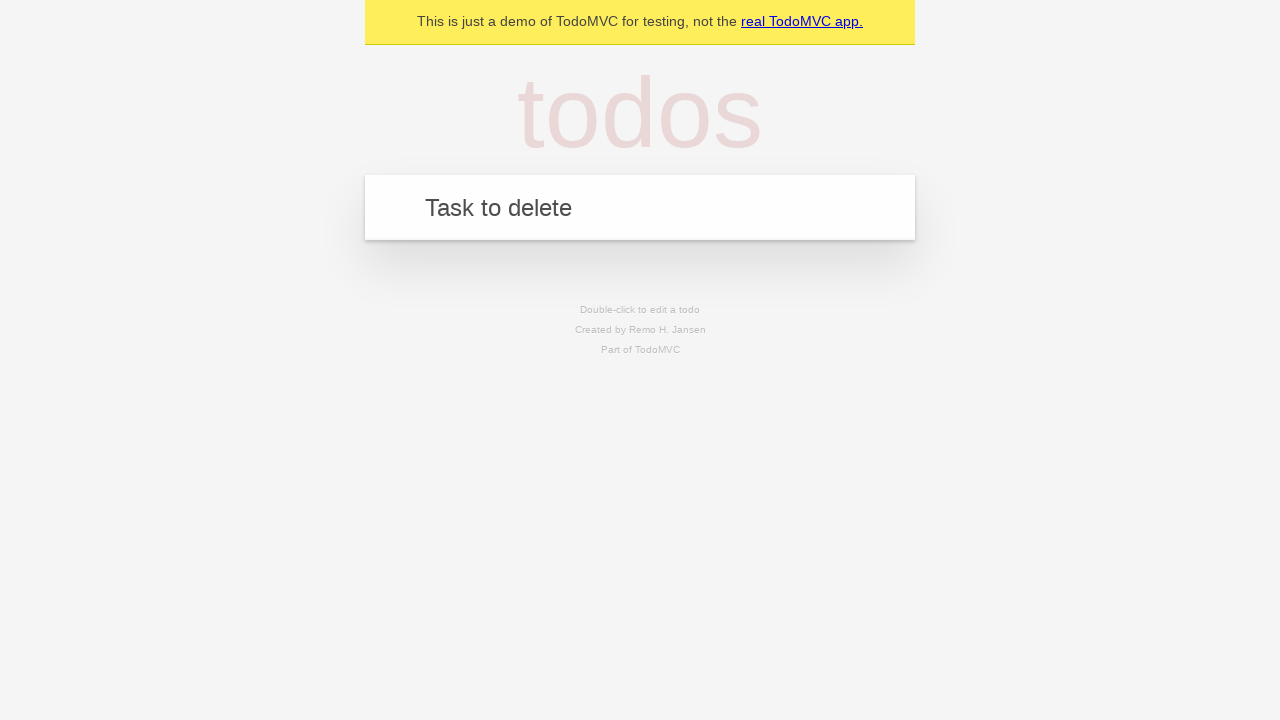

Pressed Enter to create new todo item on .new-todo
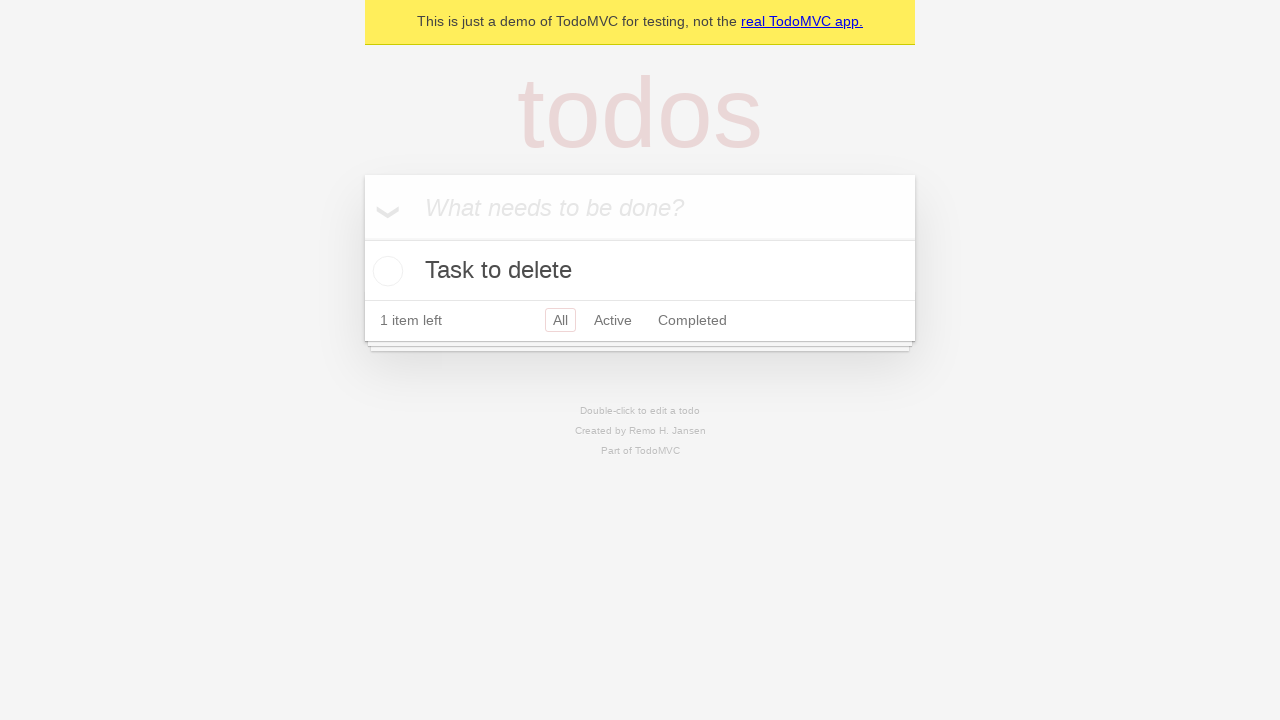

Hovered over todo item to reveal destroy button at (640, 271) on .todo-list li
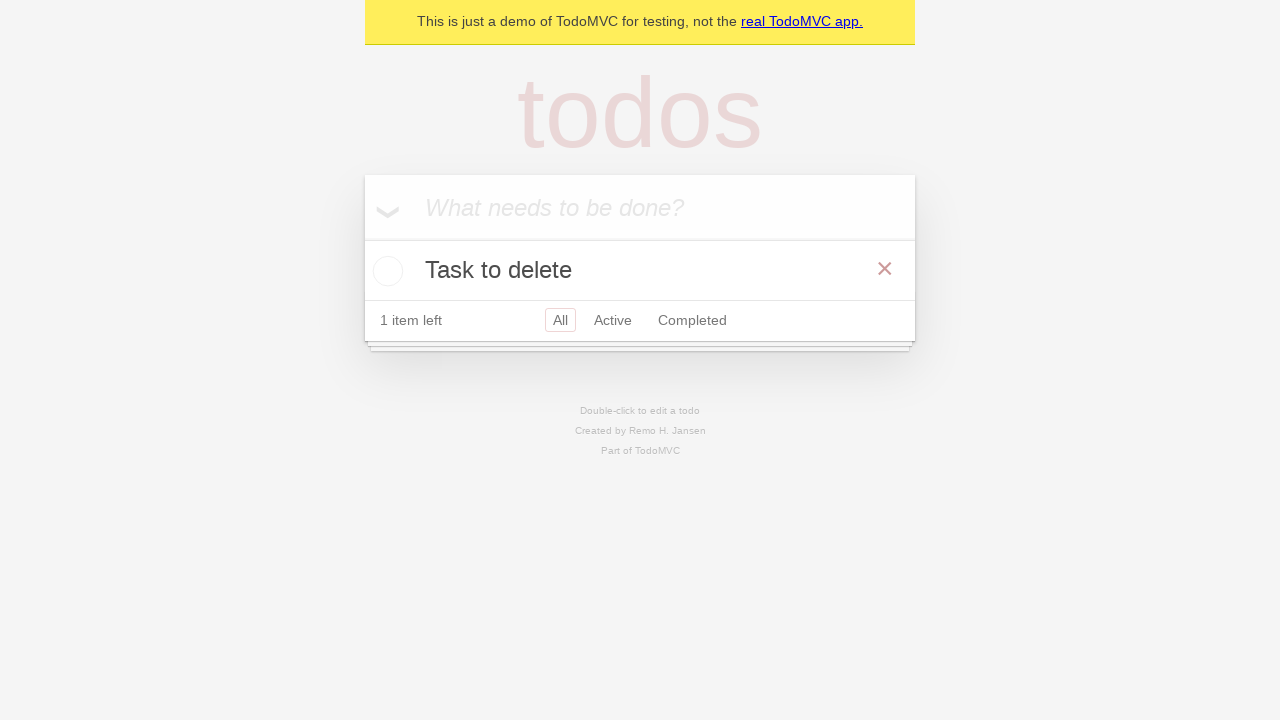

Clicked destroy button to delete todo item at (885, 269) on .todo-list li >> .destroy
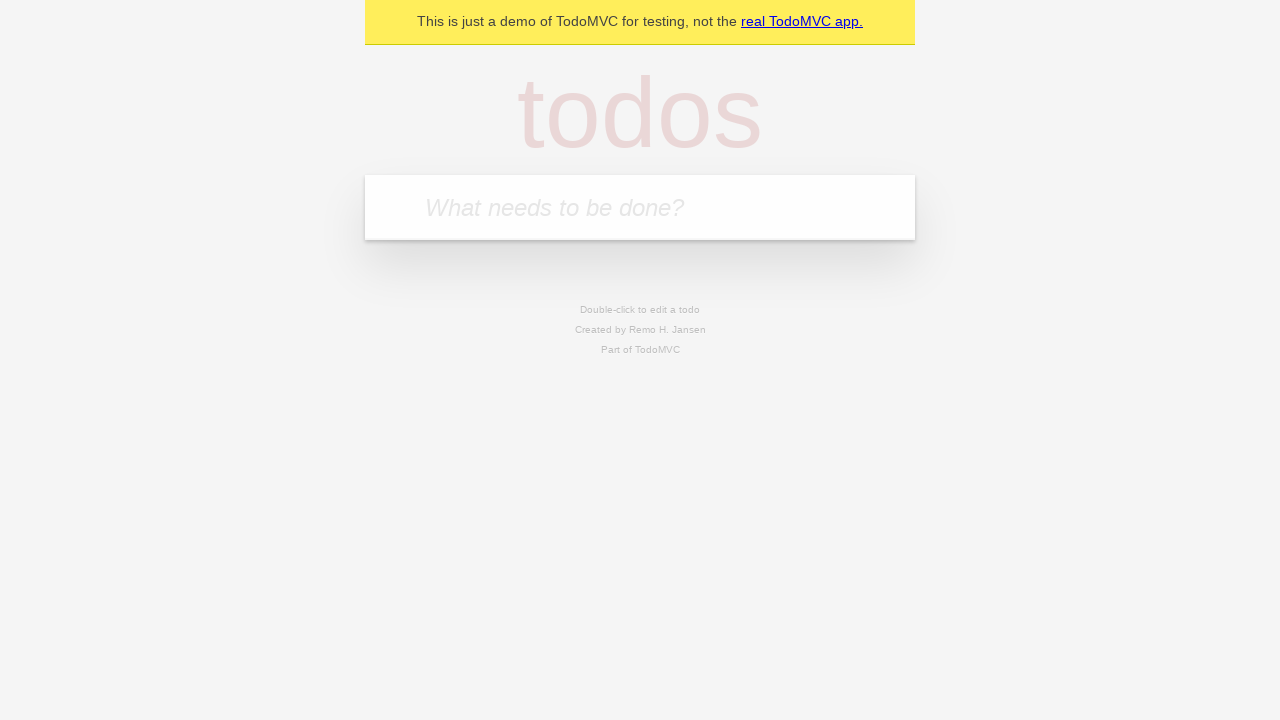

Todo item successfully removed from list
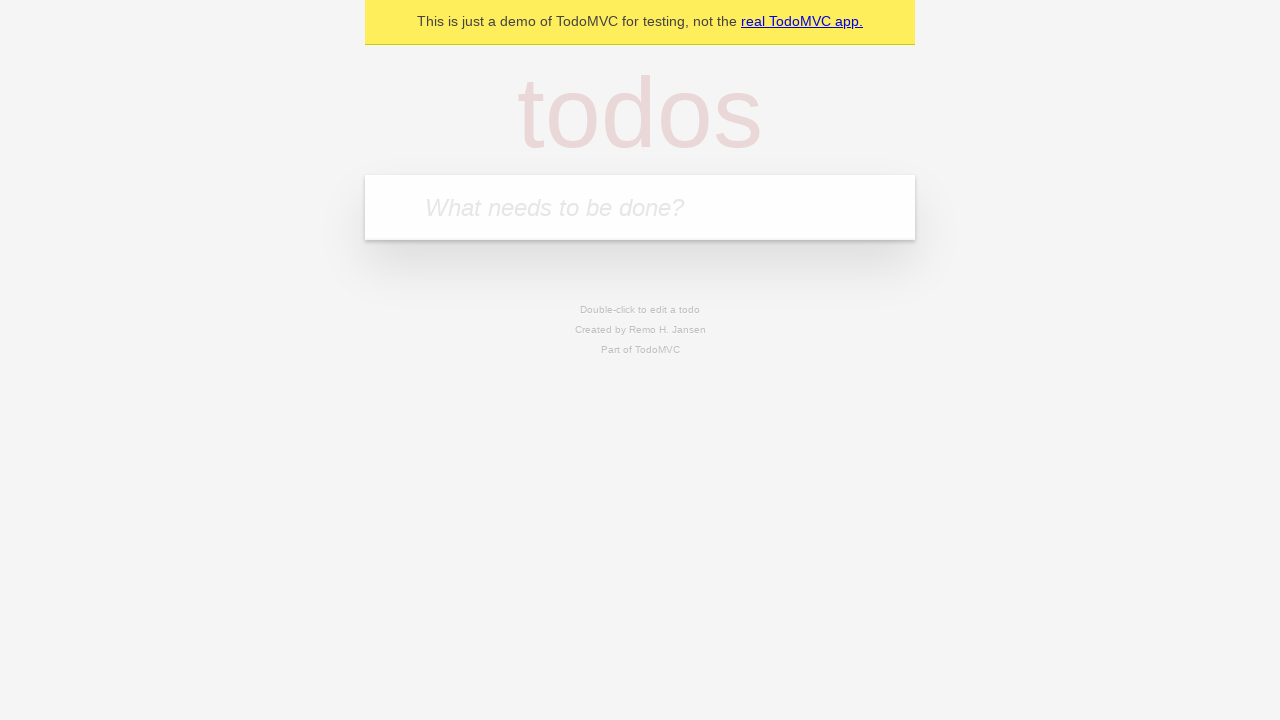

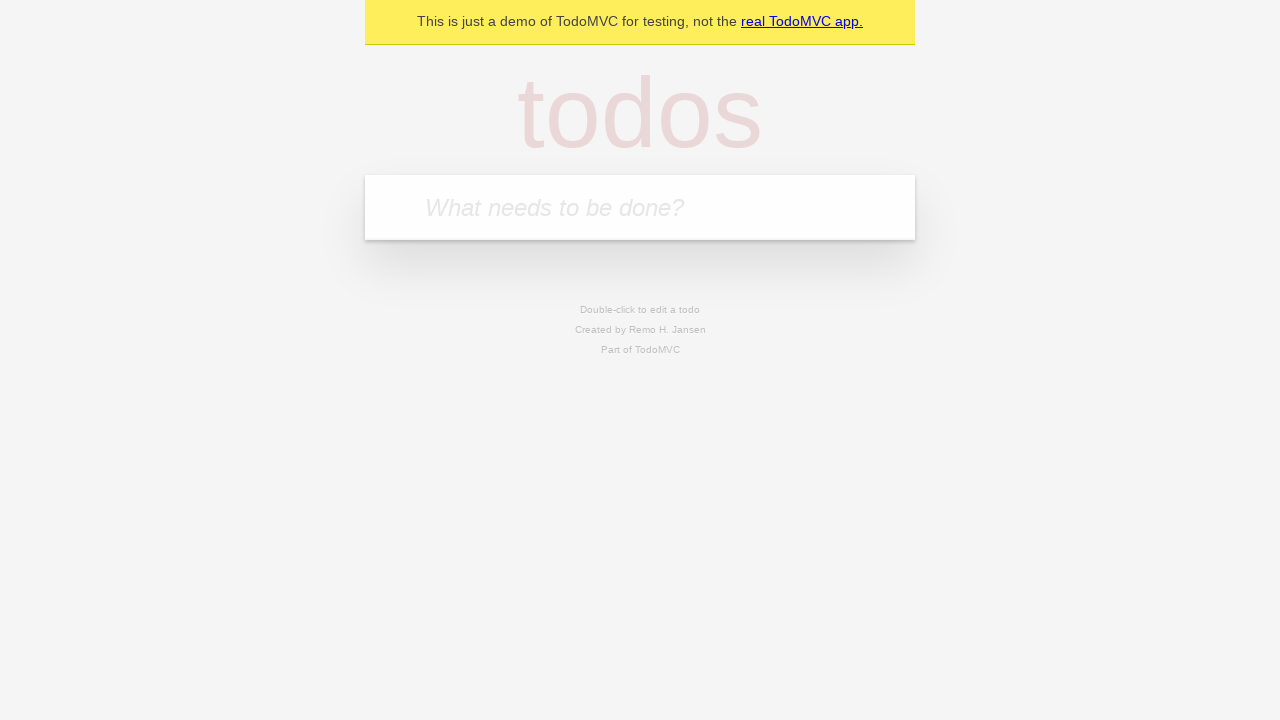